Tests multiple window handling by opening a new window and switching to it based on its title

Starting URL: https://the-internet.herokuapp.com/windows

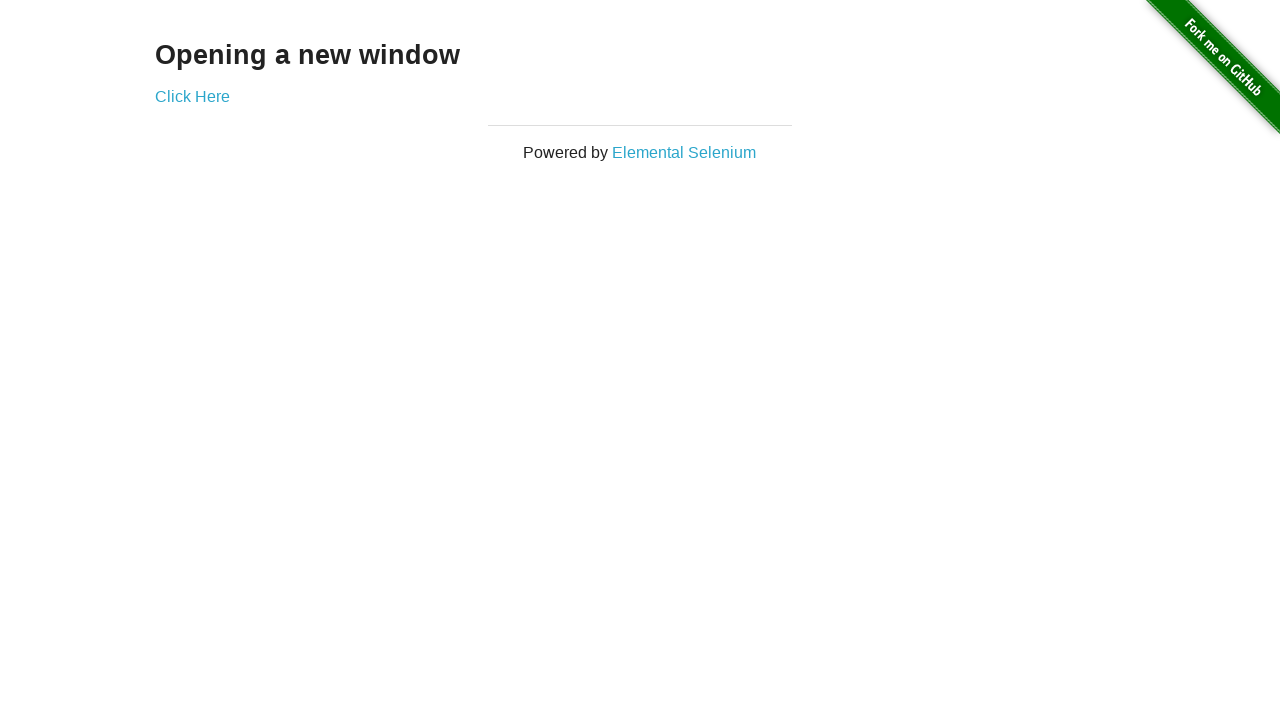

Clicked 'Click Here' link to open new window at (192, 96) on text=Click Here
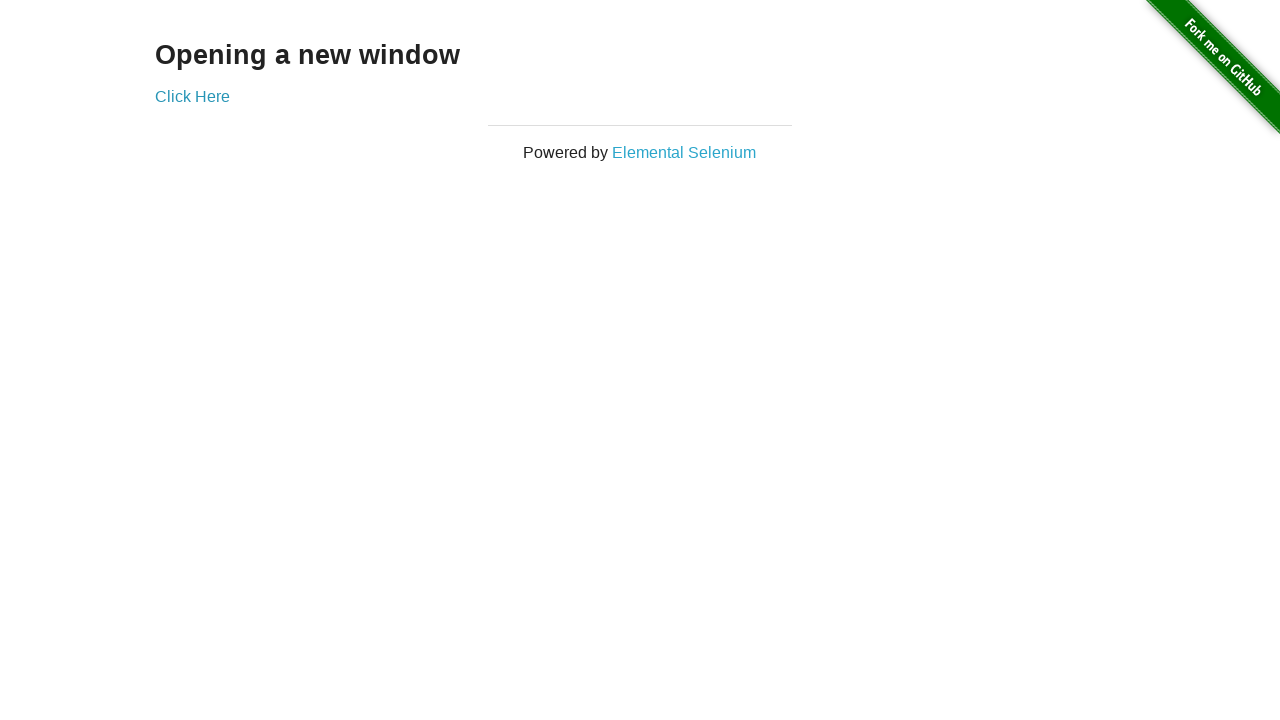

Captured new window popup
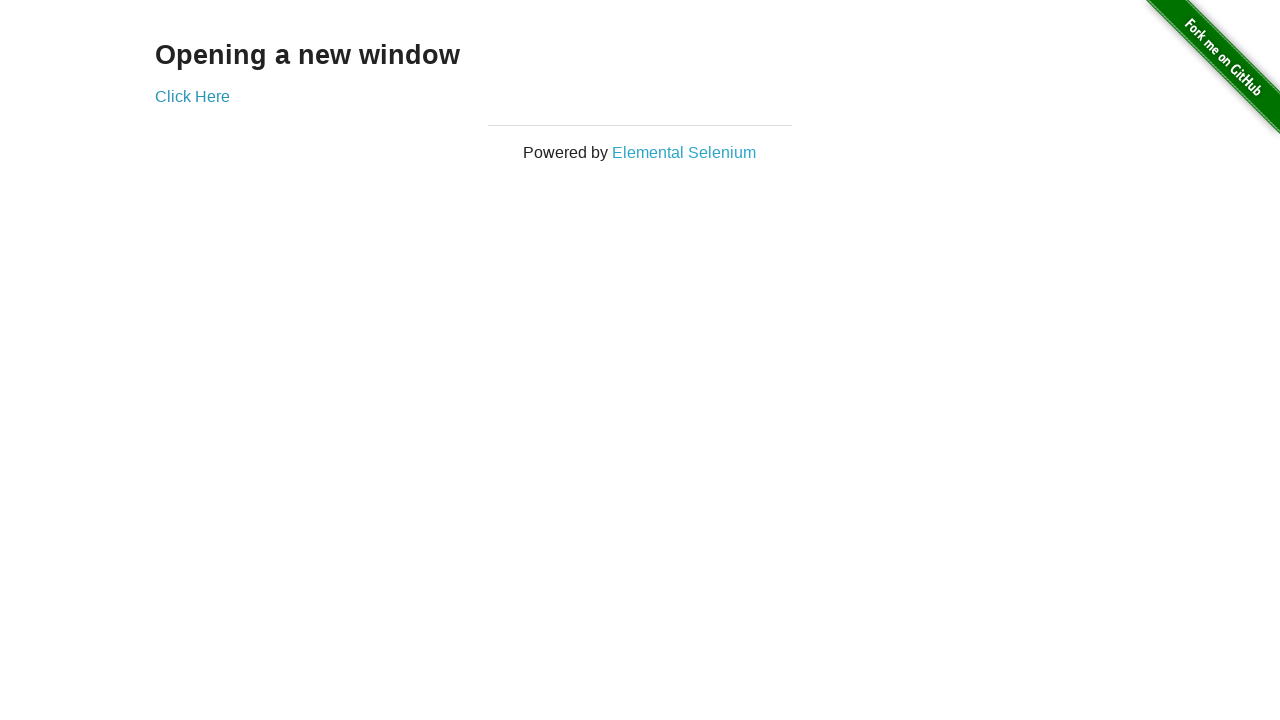

New window finished loading
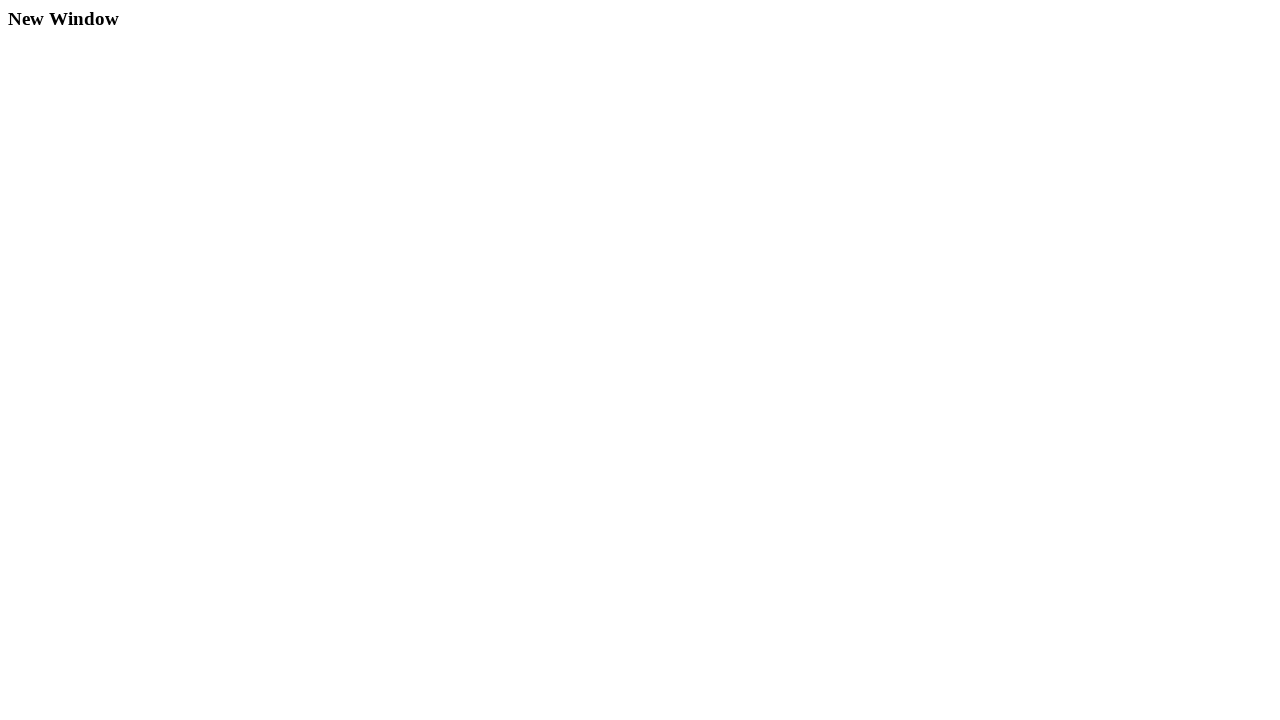

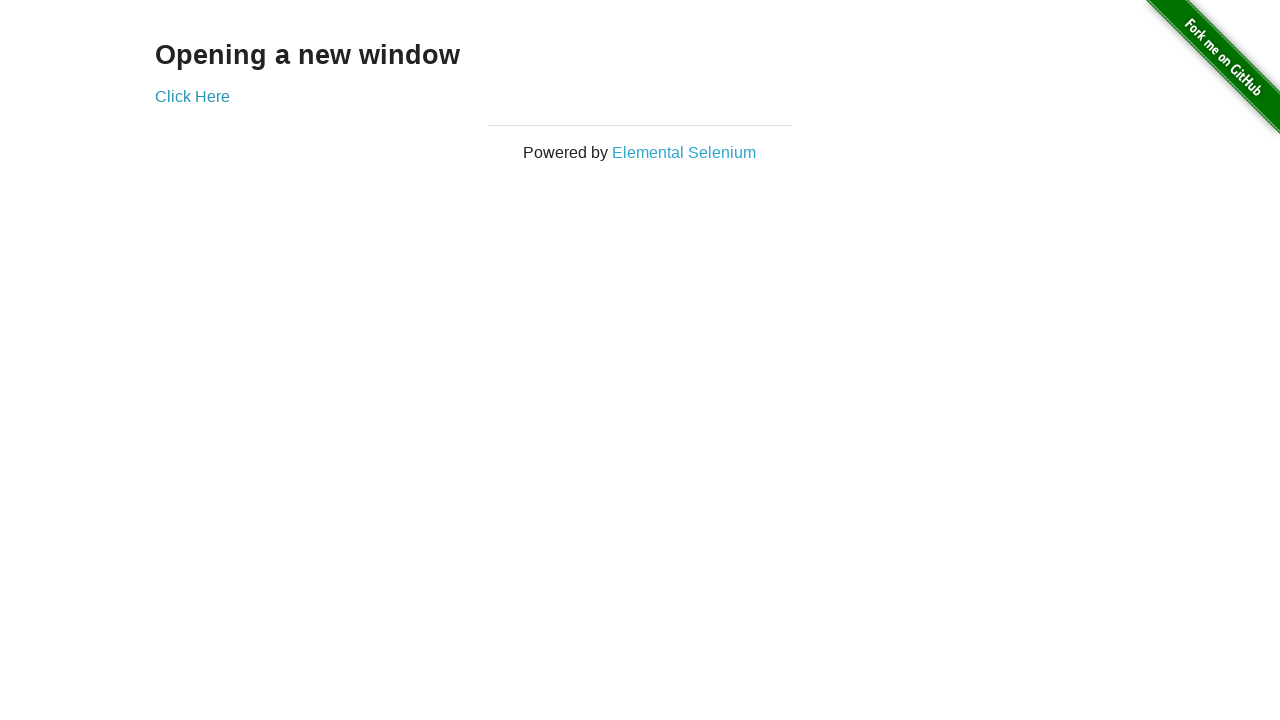